Tests that a todo item is removed when edited to an empty string

Starting URL: https://demo.playwright.dev/todomvc

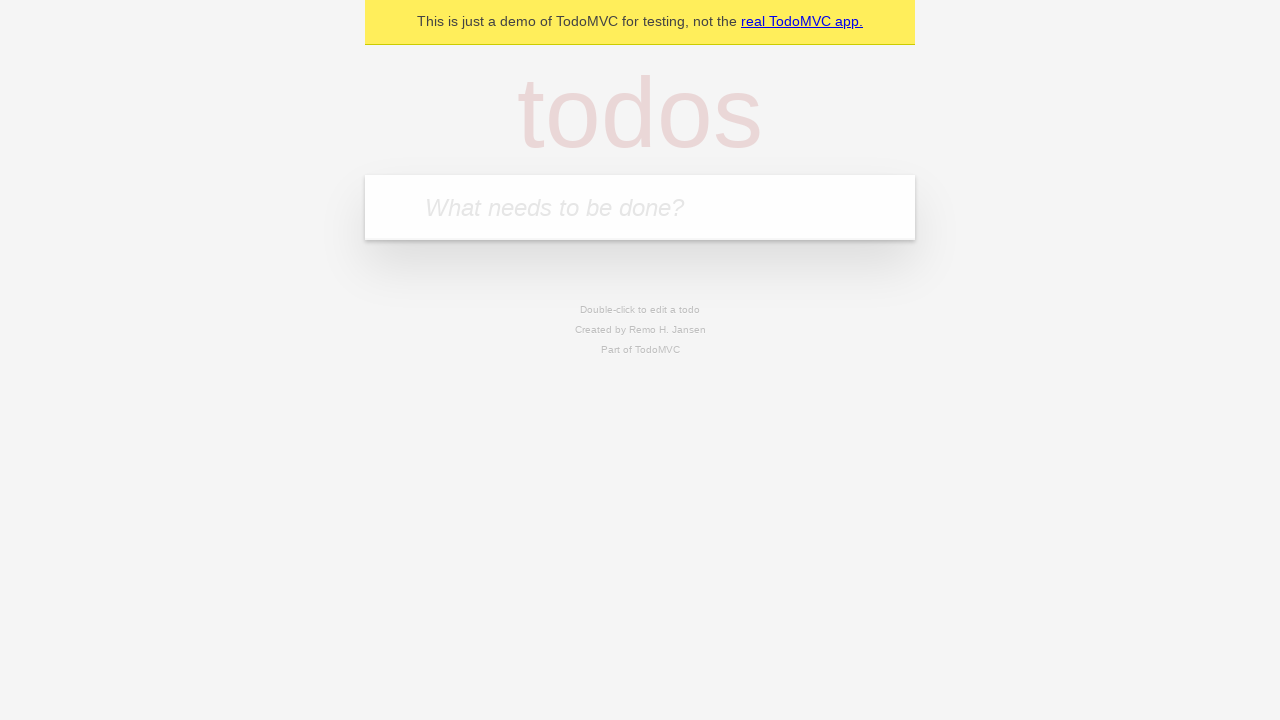

Filled todo input with 'buy some cheese' on internal:attr=[placeholder="What needs to be done?"i]
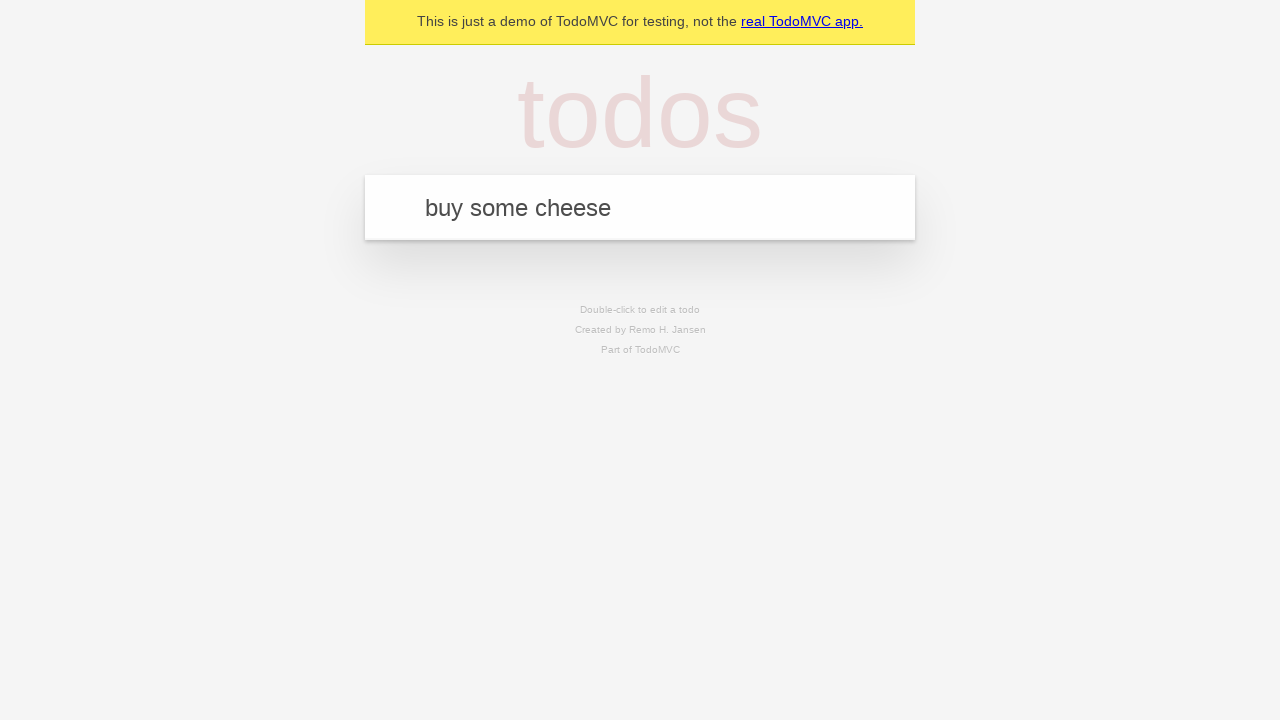

Pressed Enter to add first todo on internal:attr=[placeholder="What needs to be done?"i]
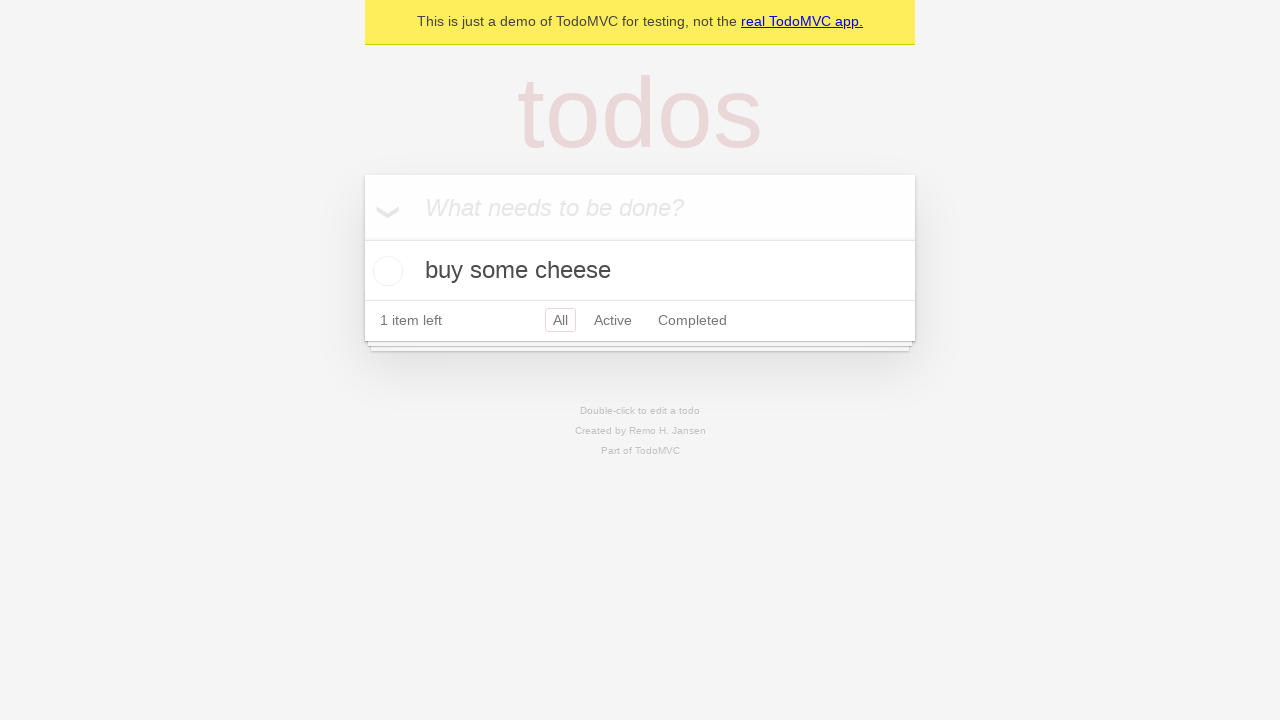

Filled todo input with 'feed the cat' on internal:attr=[placeholder="What needs to be done?"i]
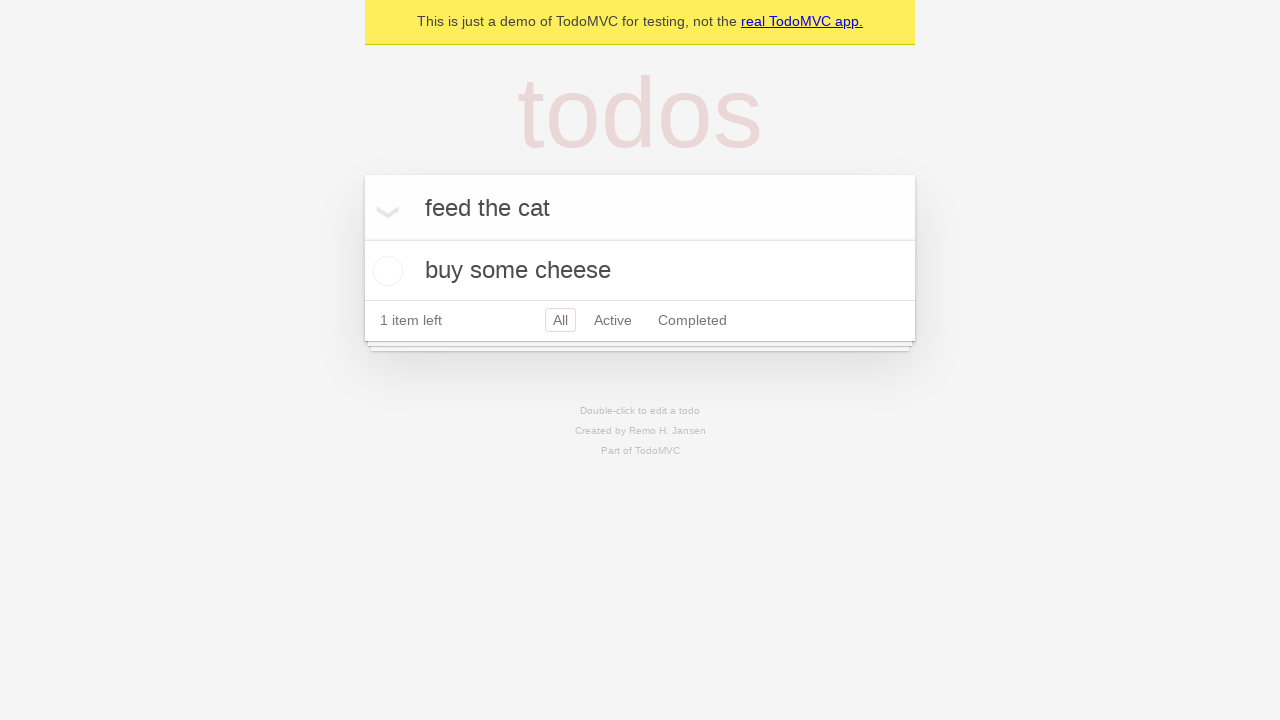

Pressed Enter to add second todo on internal:attr=[placeholder="What needs to be done?"i]
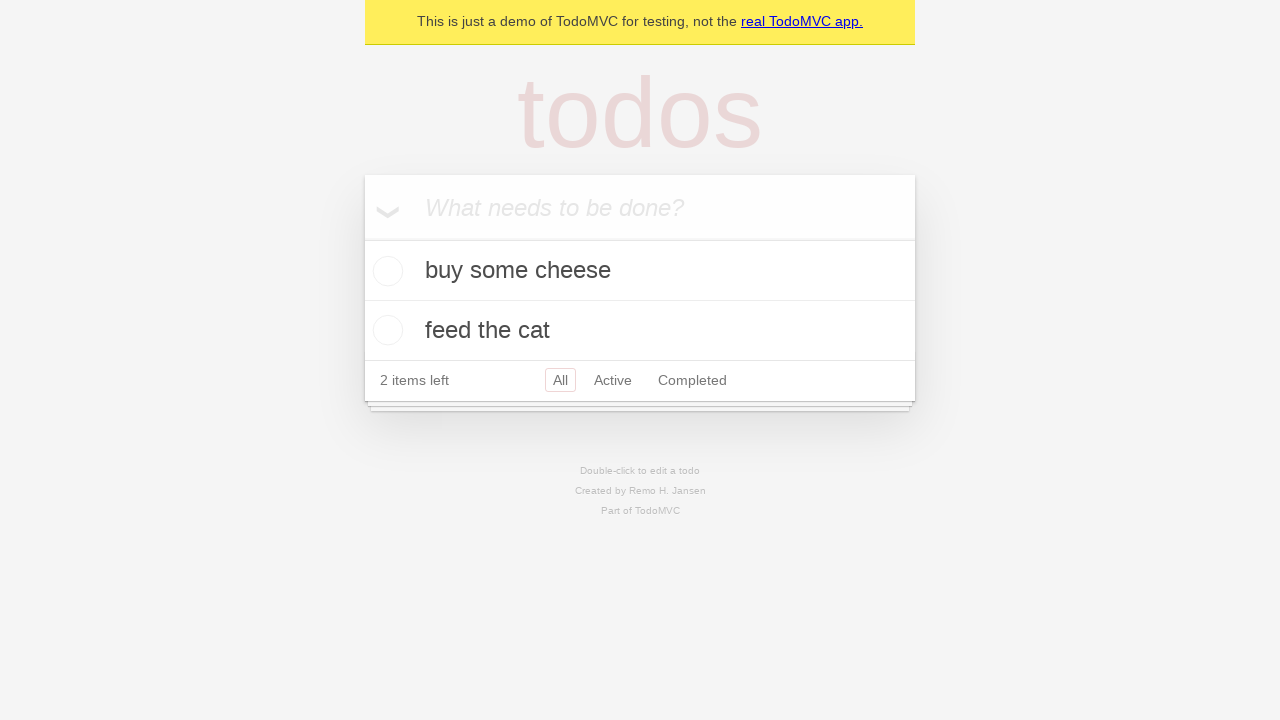

Filled todo input with 'book a doctors appointment' on internal:attr=[placeholder="What needs to be done?"i]
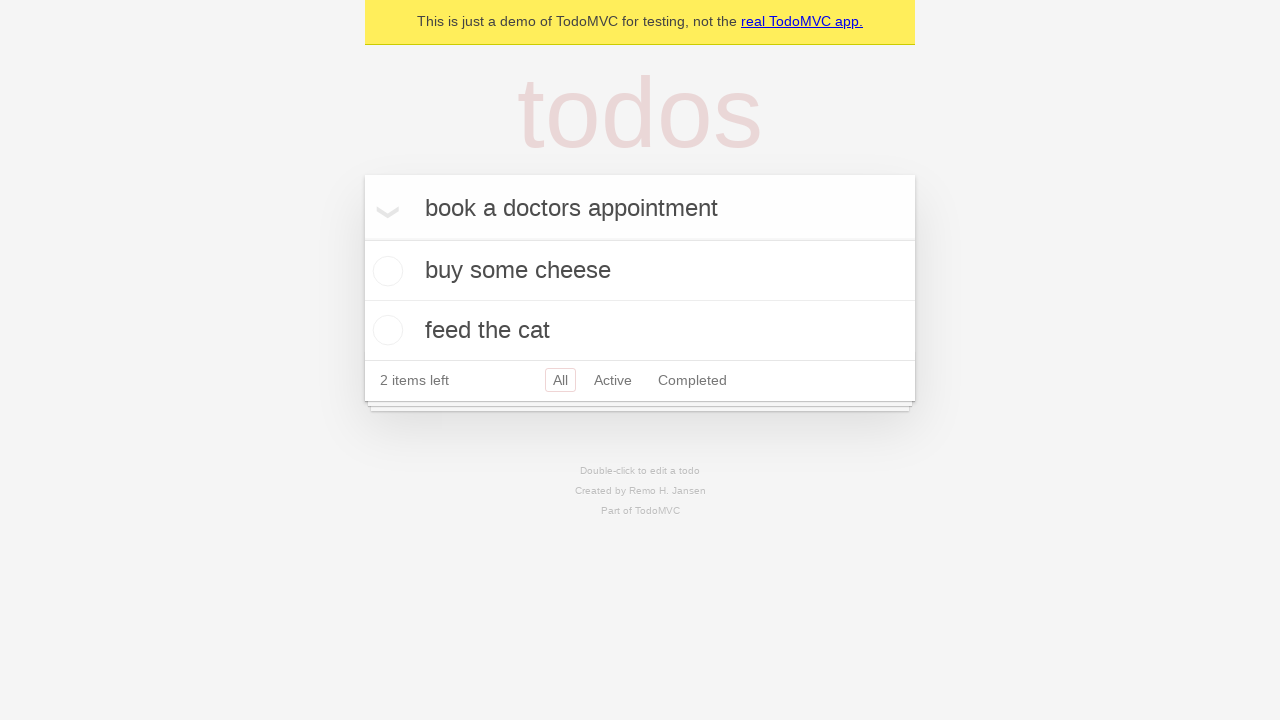

Pressed Enter to add third todo on internal:attr=[placeholder="What needs to be done?"i]
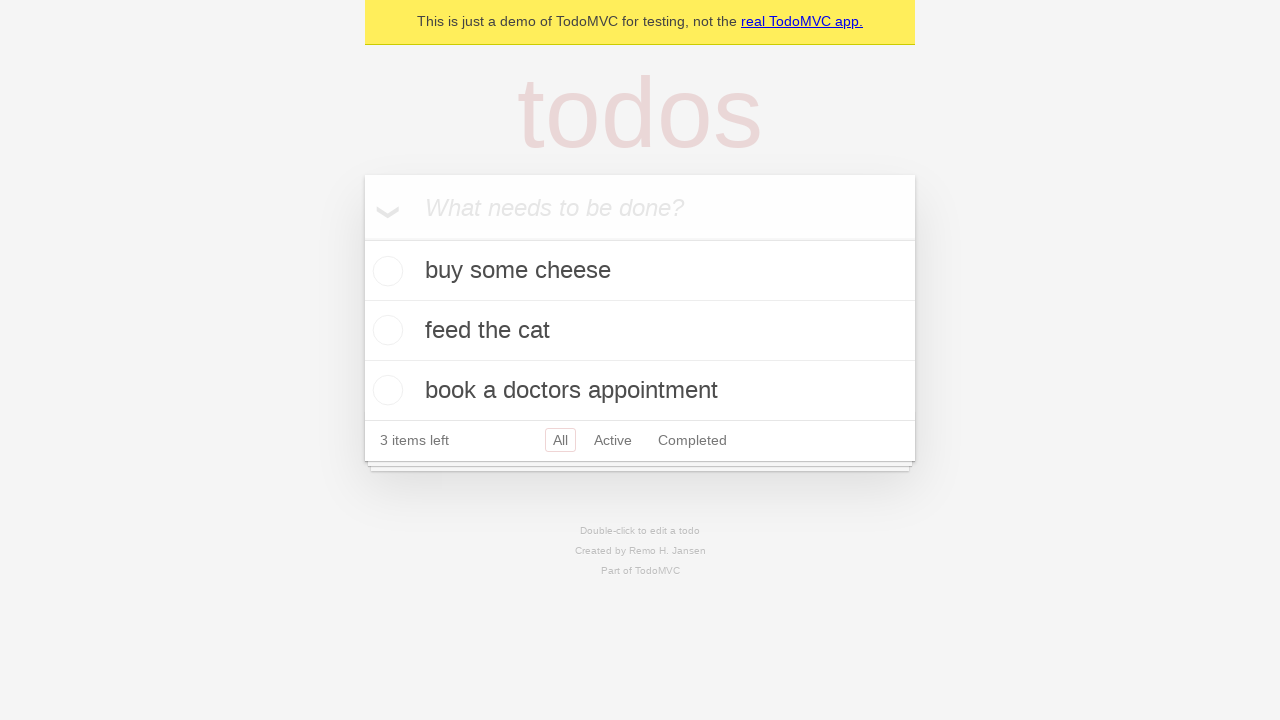

Double-clicked second todo item to enter edit mode at (640, 331) on [data-testid='todo-item'] >> nth=1
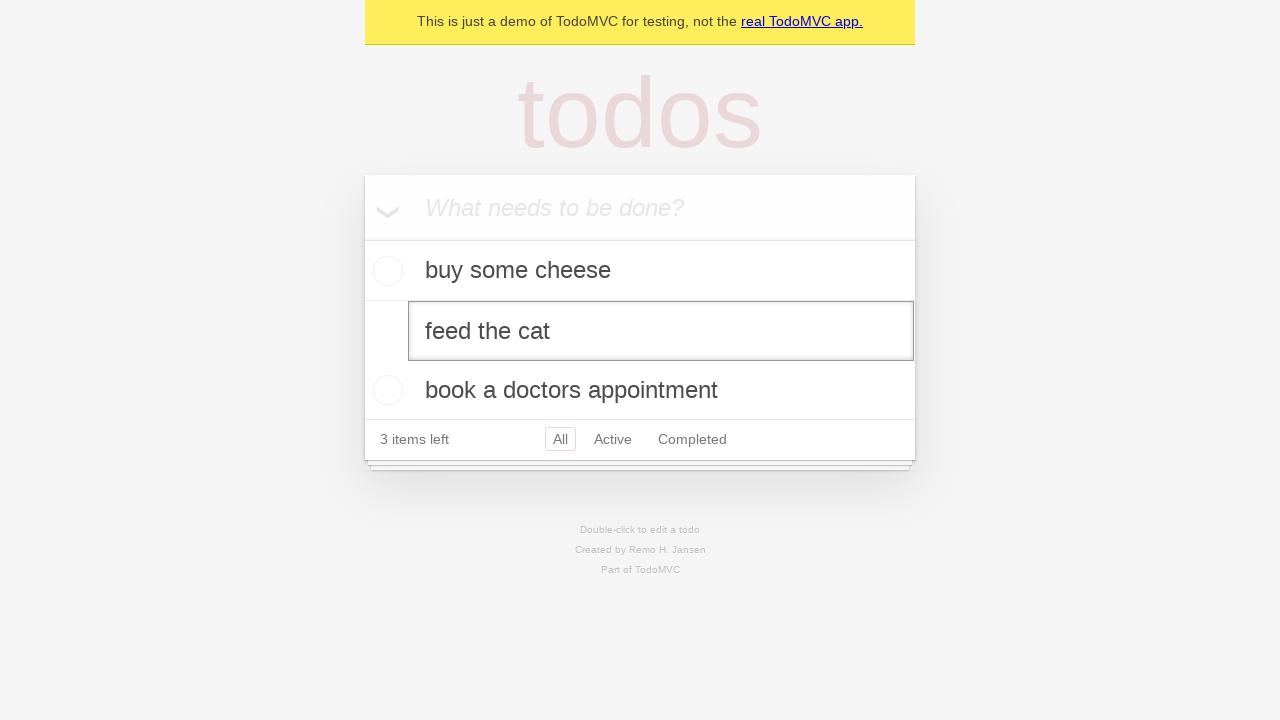

Cleared the text field to empty string on [data-testid='todo-item'] >> nth=1 >> internal:role=textbox[name="Edit"i]
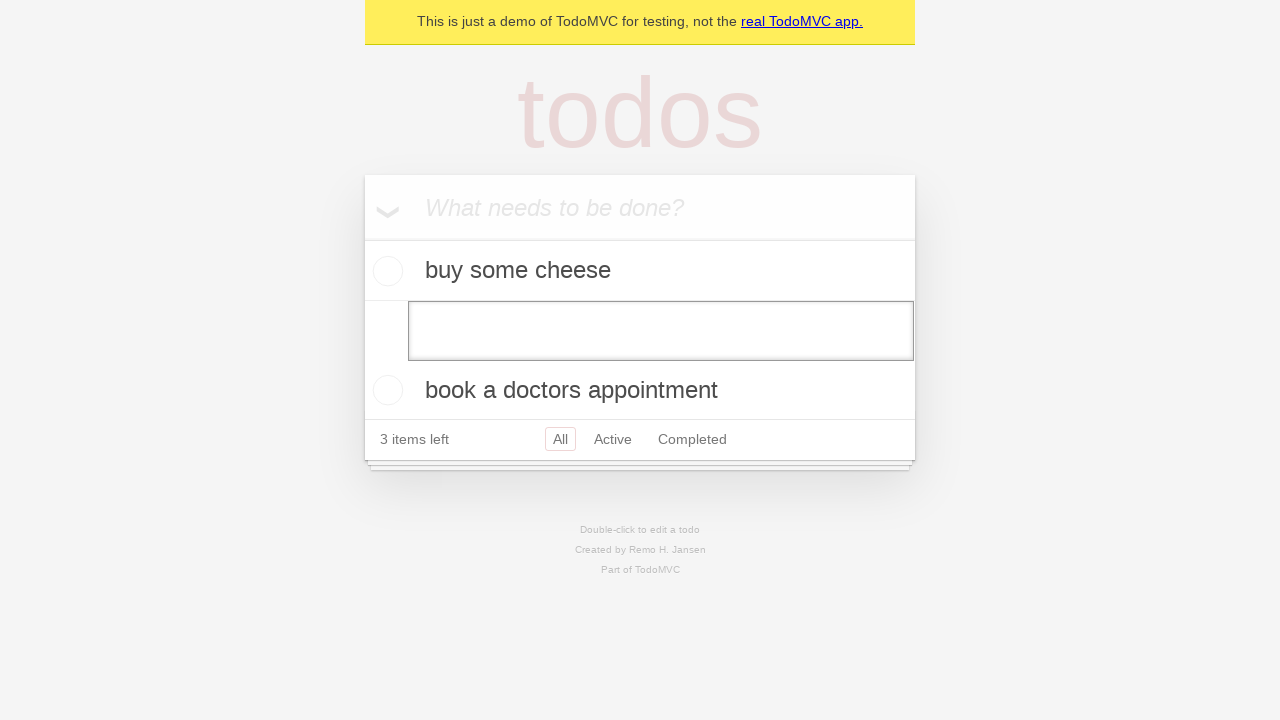

Pressed Enter to submit empty todo, which should remove the item on [data-testid='todo-item'] >> nth=1 >> internal:role=textbox[name="Edit"i]
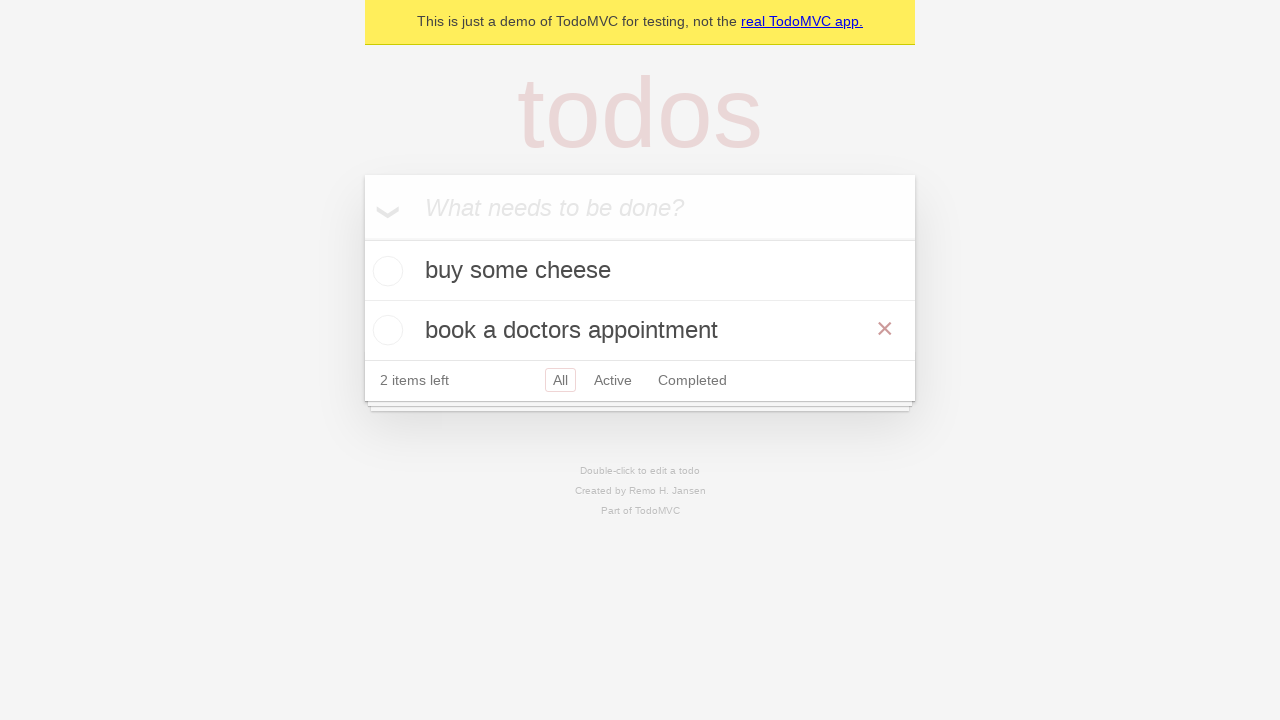

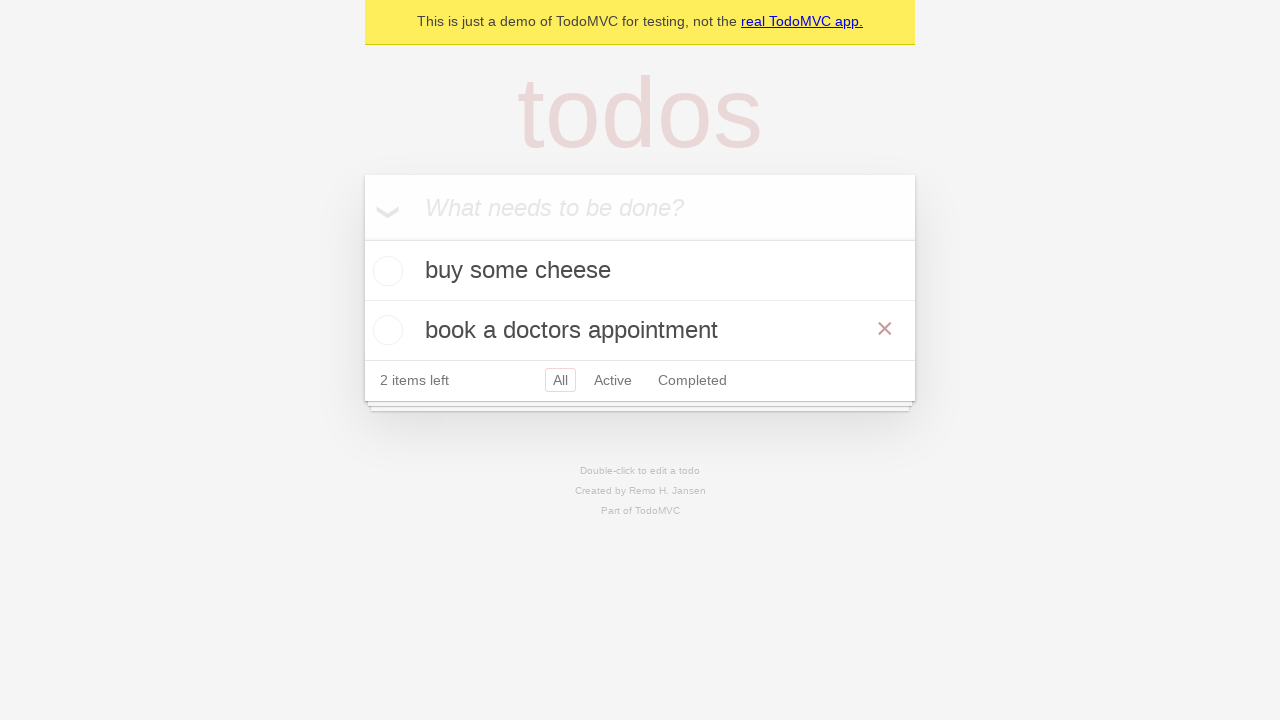